Tests train search functionality on erail.in by entering source station (MAS - Chennai) and destination station (MDU - Madurai), then clicking the date selection checkbox.

Starting URL: https://erail.in/

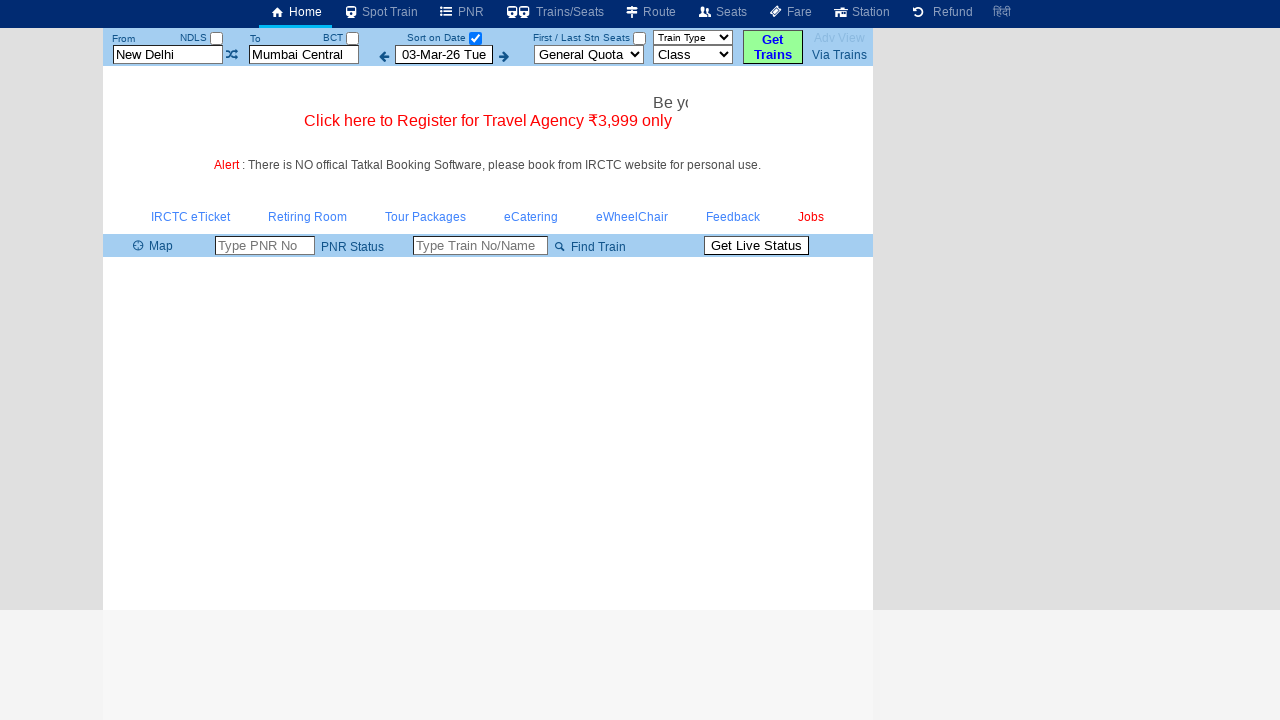

Filled source station field with 'MAS' (Chennai) on #txtStationFrom
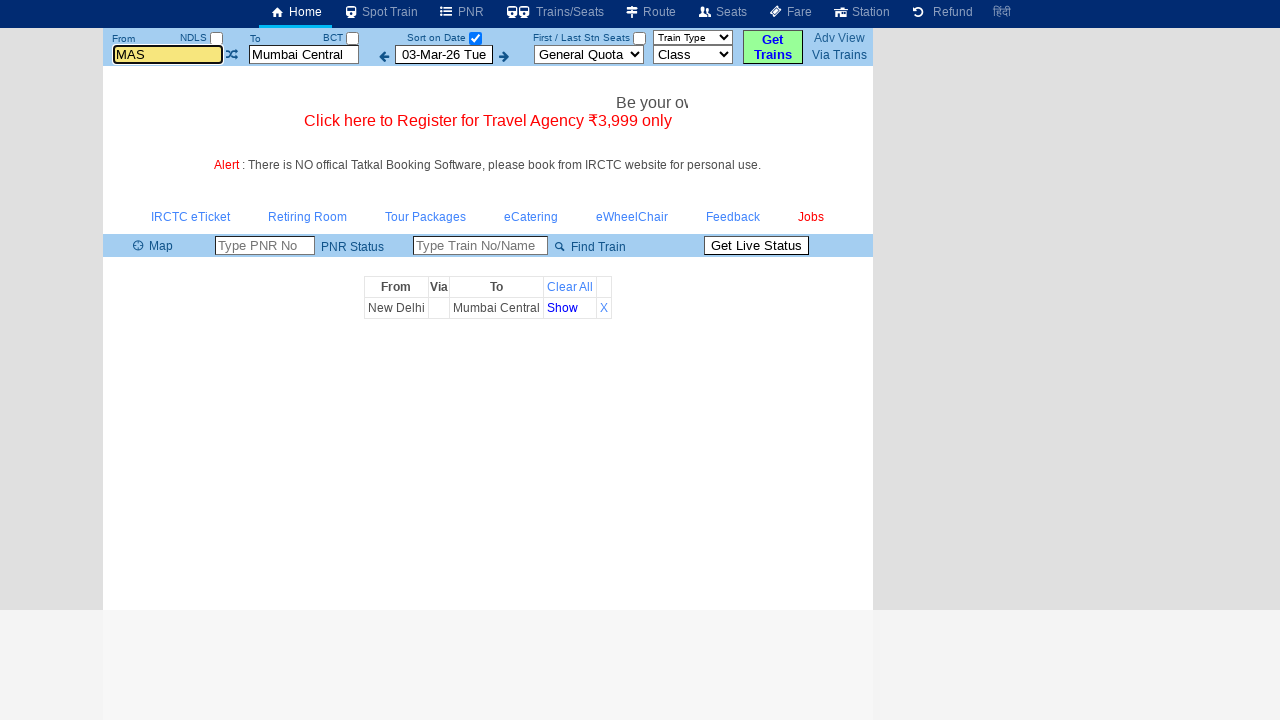

Filled destination station field with 'MDU' (Madurai) on #txtStationTo
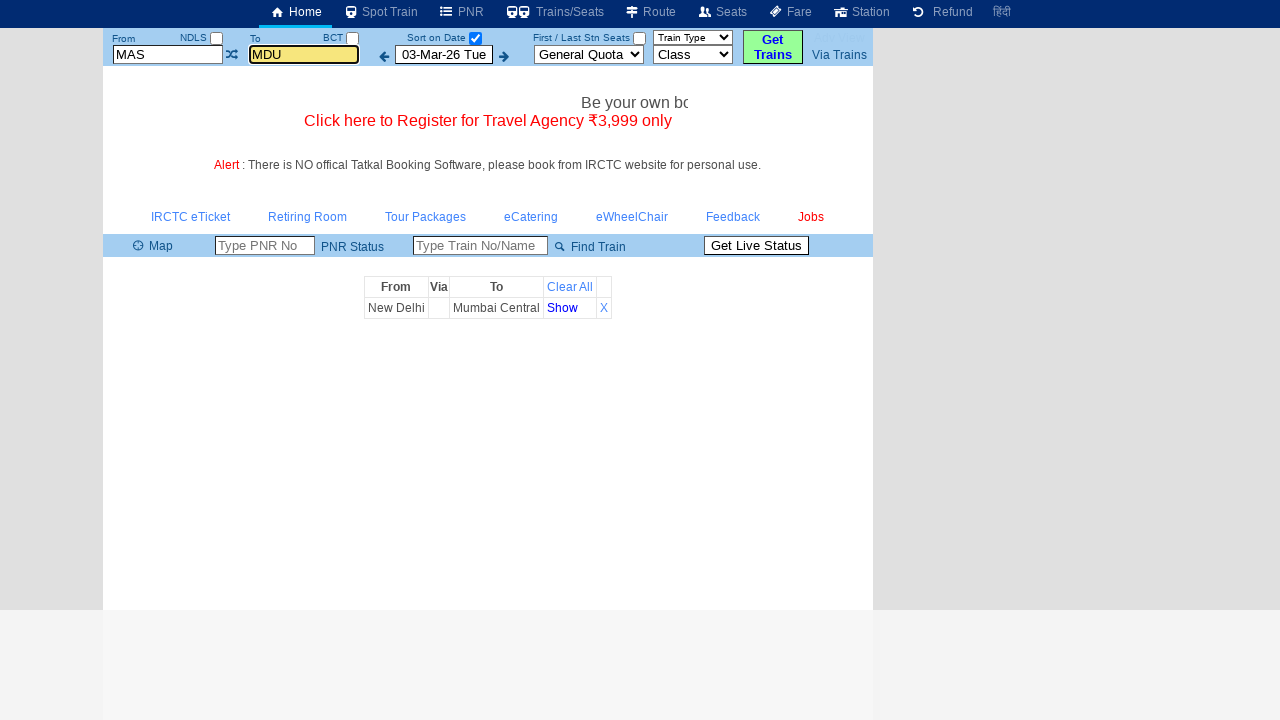

Waited 3 seconds for autocomplete suggestions to appear
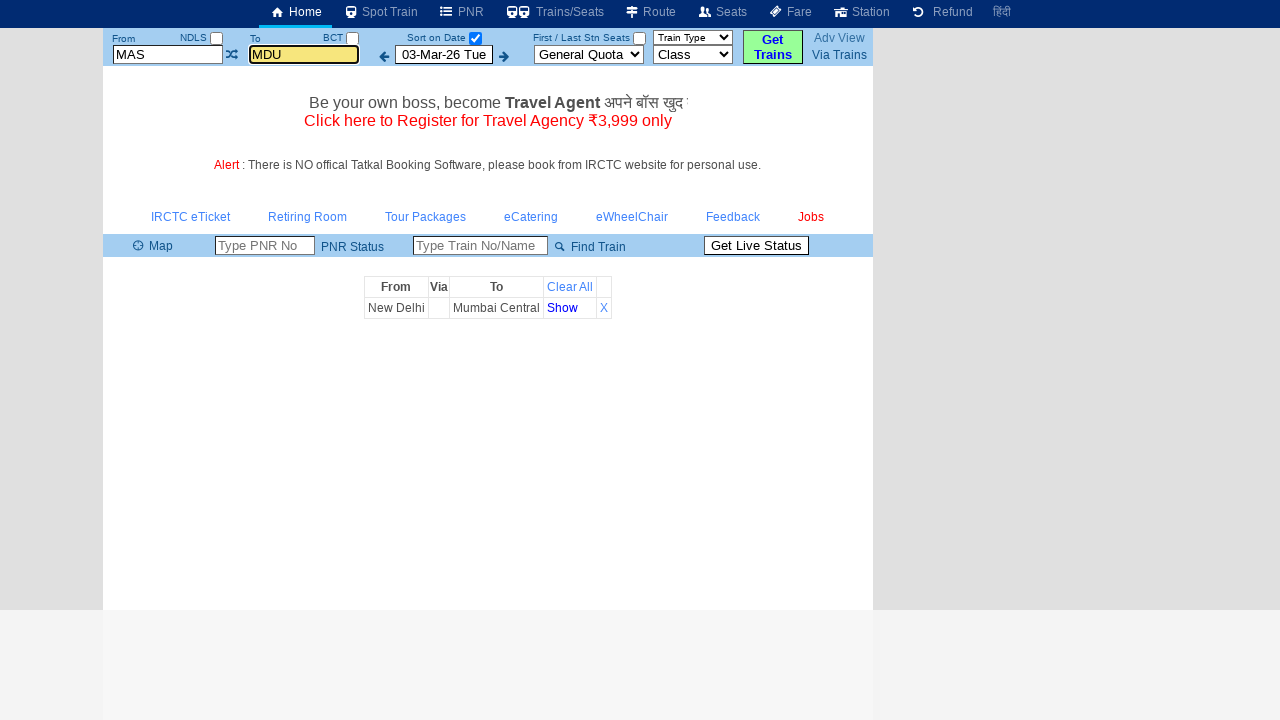

Clicked the date selection checkbox at (475, 38) on #chkSelectDateOnly
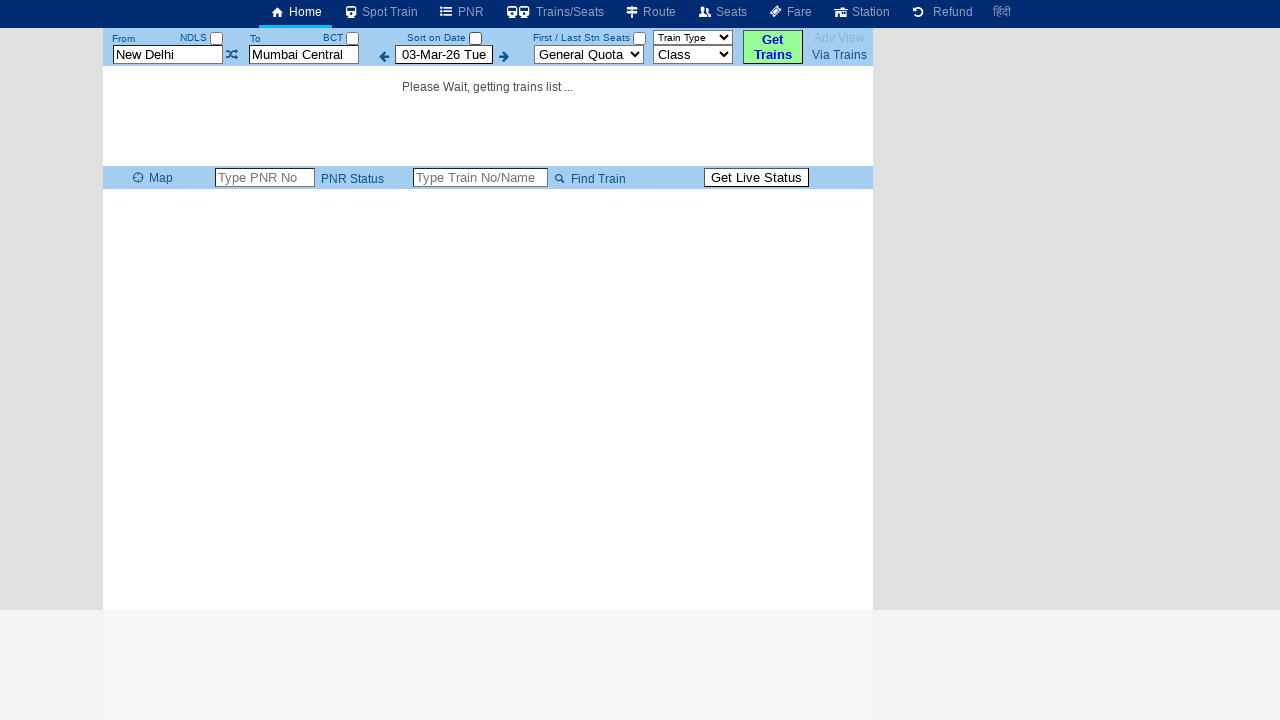

Results table loaded successfully
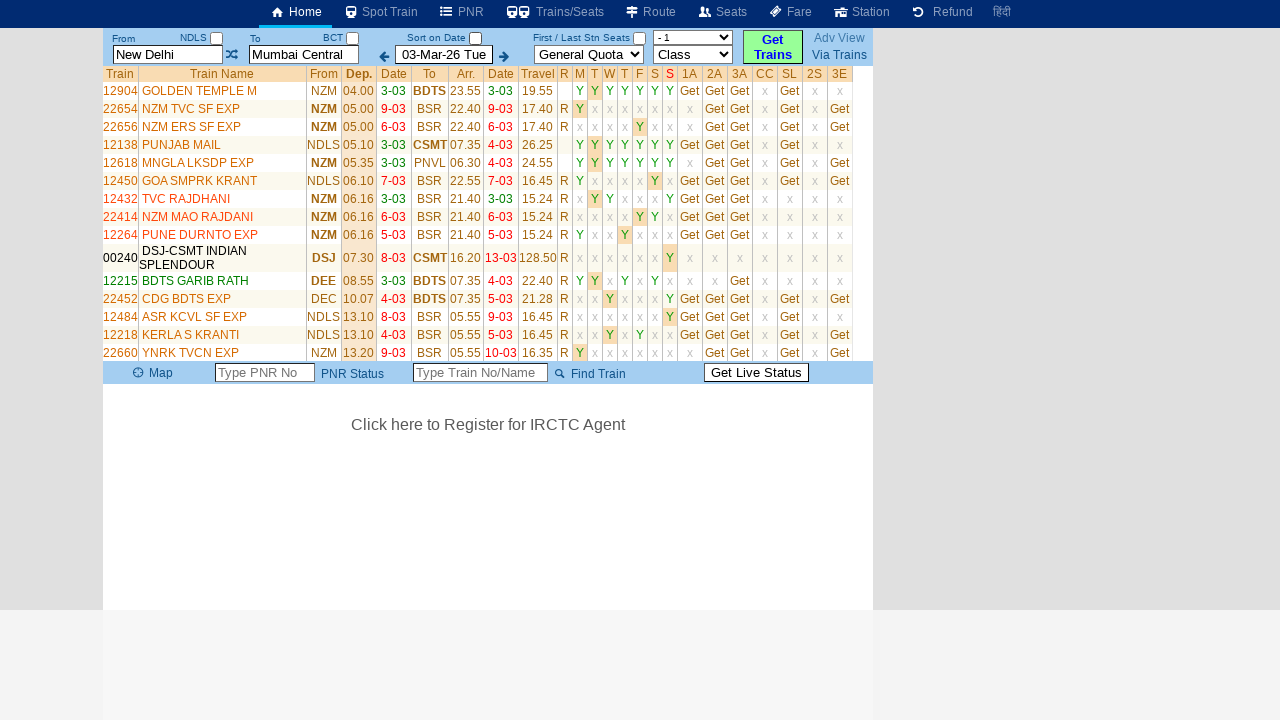

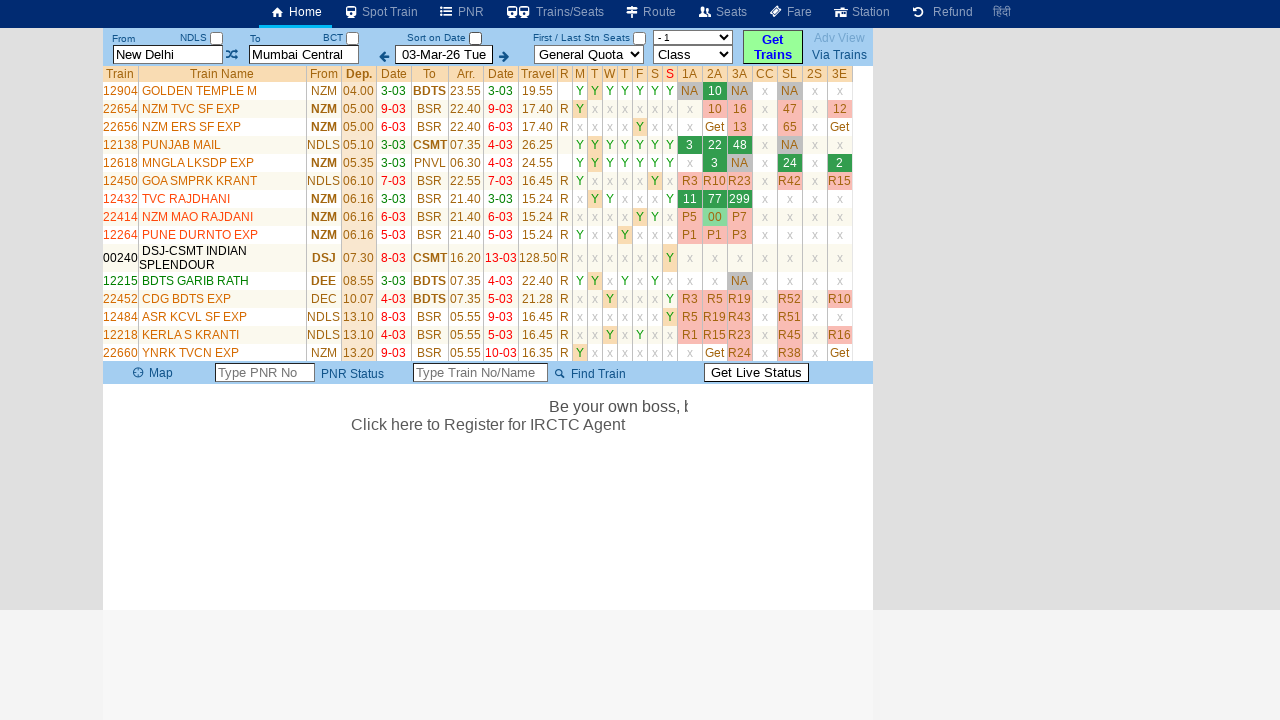